Tests scrolling to form elements and filling in name and date fields on a scrollable form

Starting URL: https://formy-project.herokuapp.com/scroll

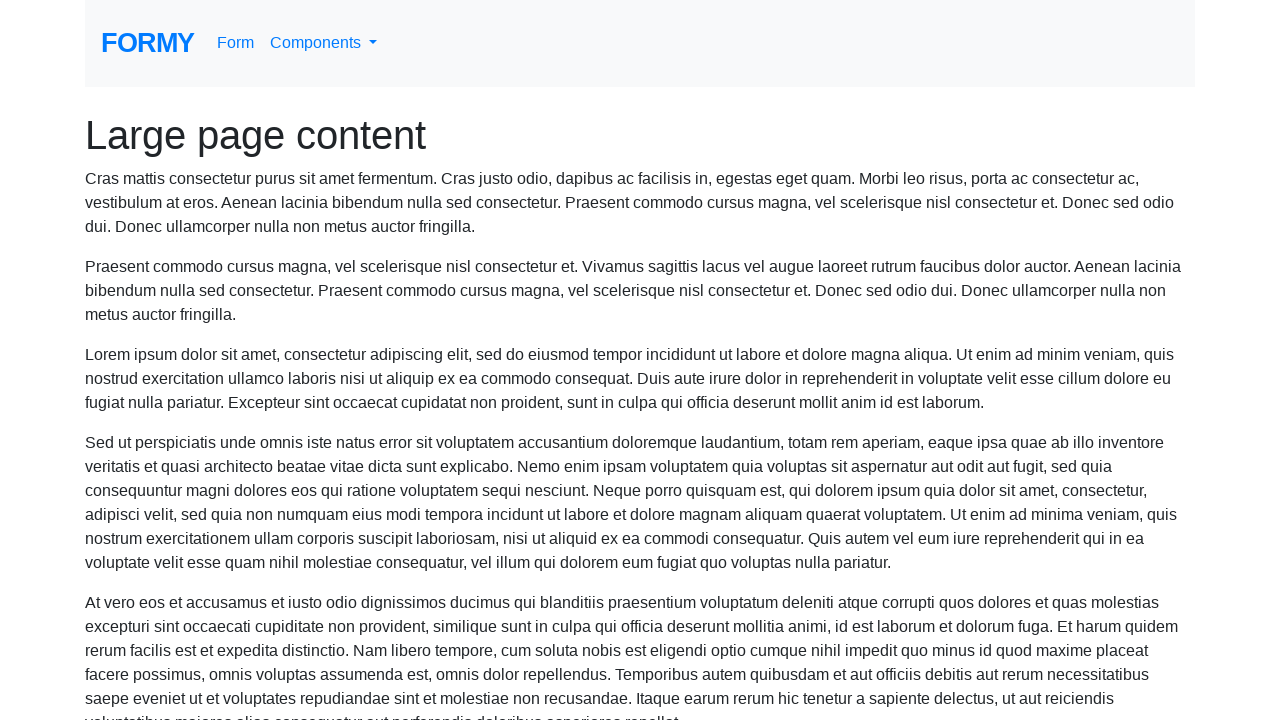

Located the name field element
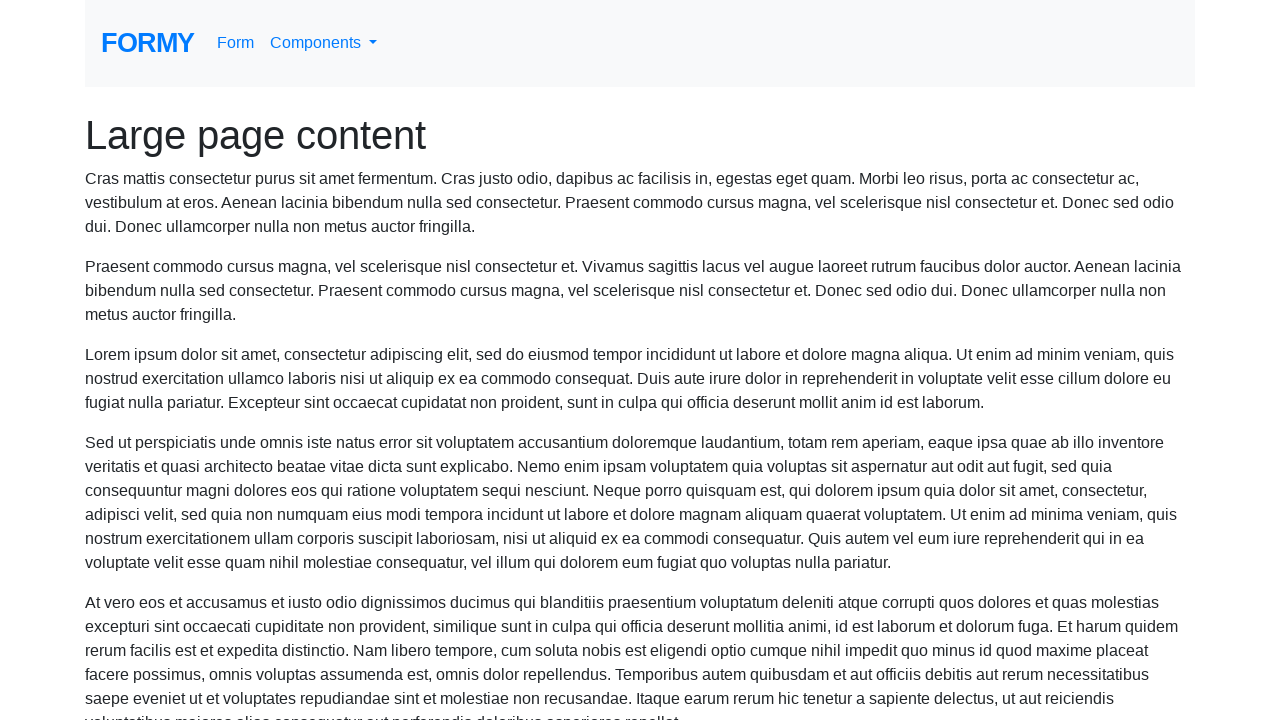

Scrolled to name field into view
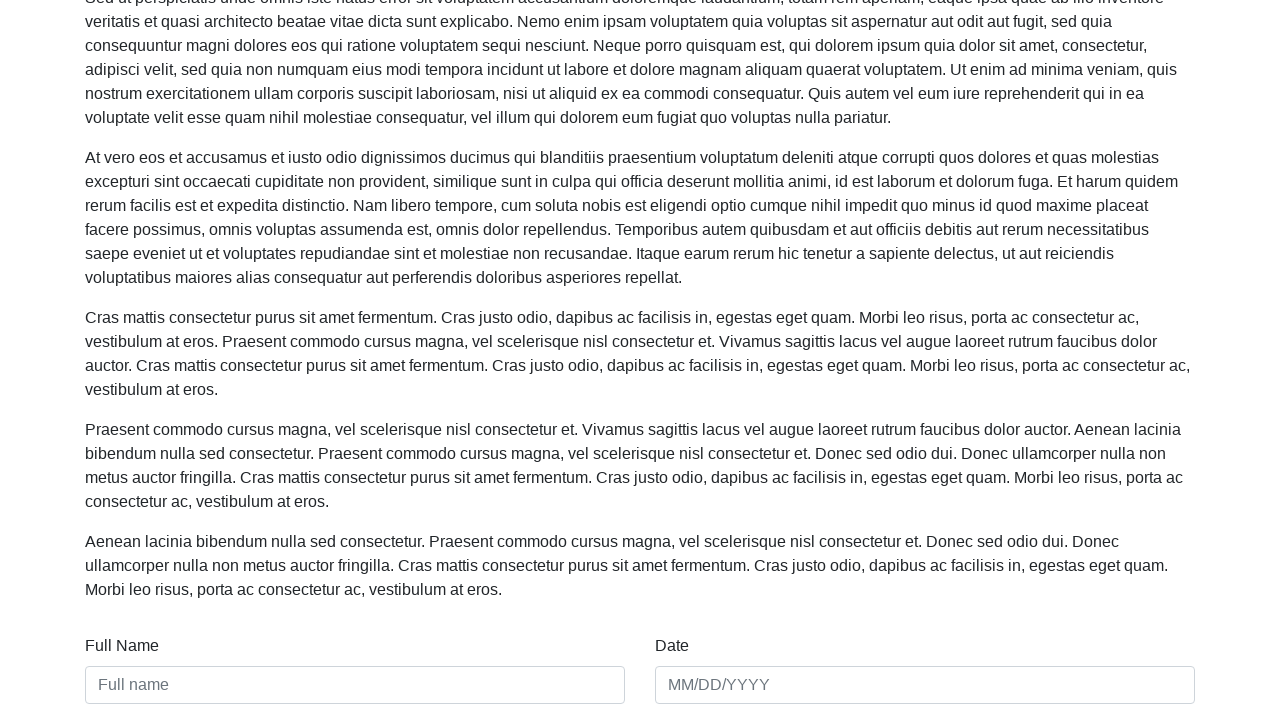

Filled name field with 'Cookie Dude' on #name
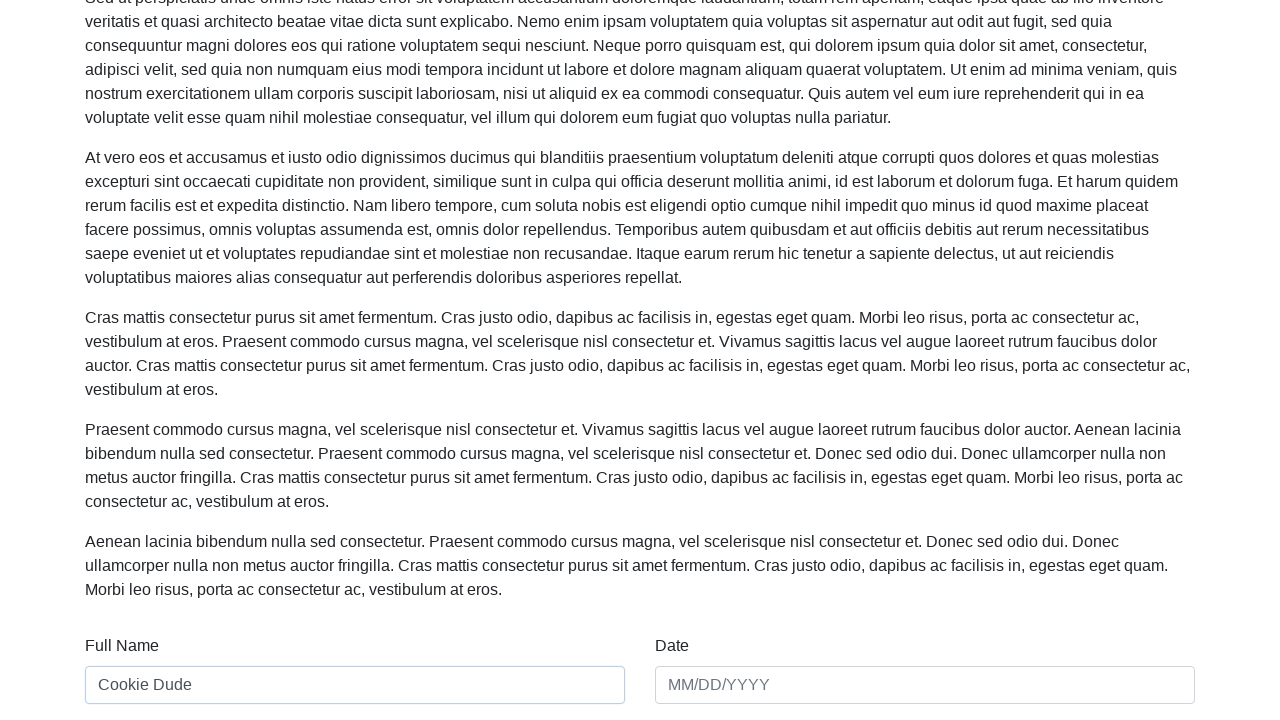

Filled date field with '12/20/1809' on #date
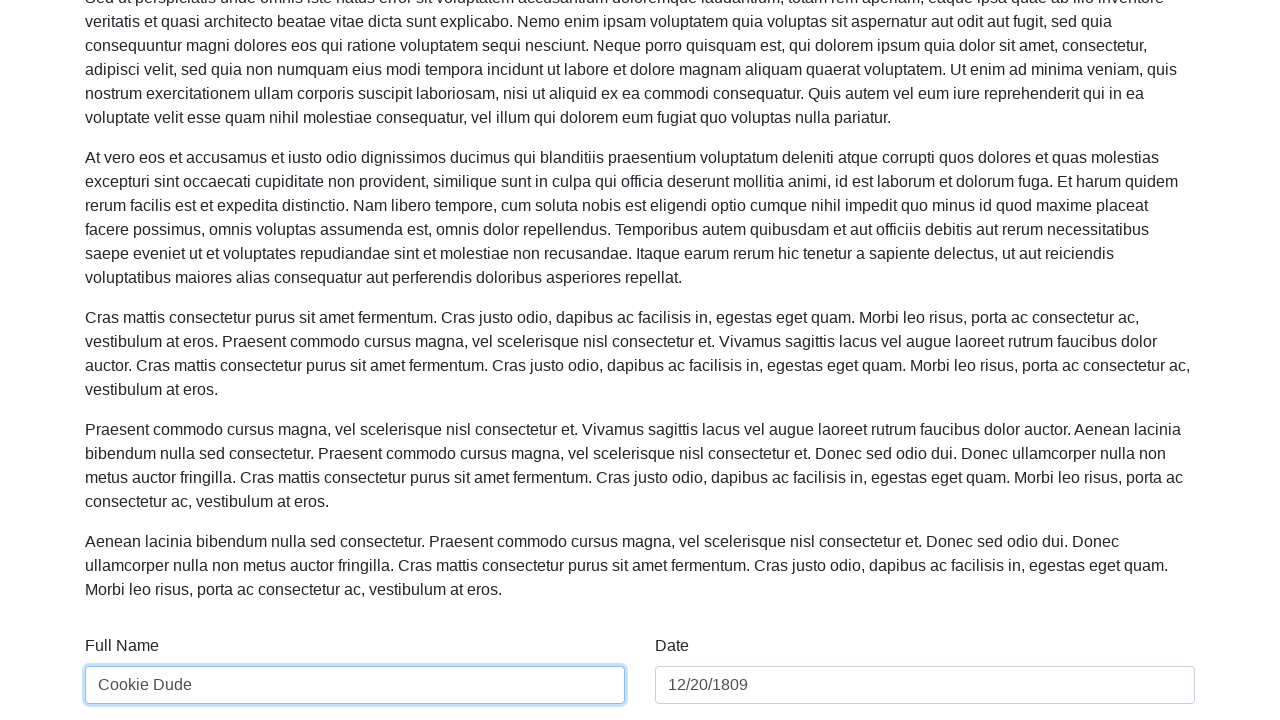

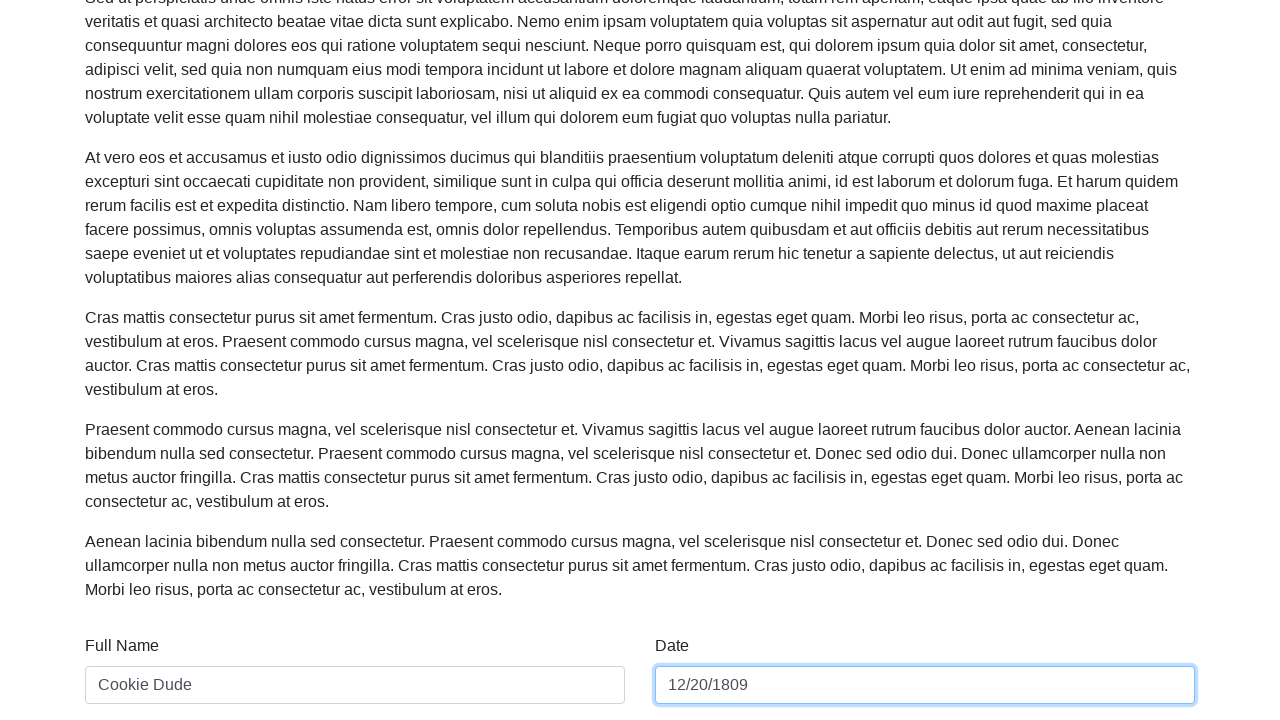